Tests checkbox interaction on a practice form by clicking the hobbies checkbox

Starting URL: https://demoqa.com/automation-practice-form

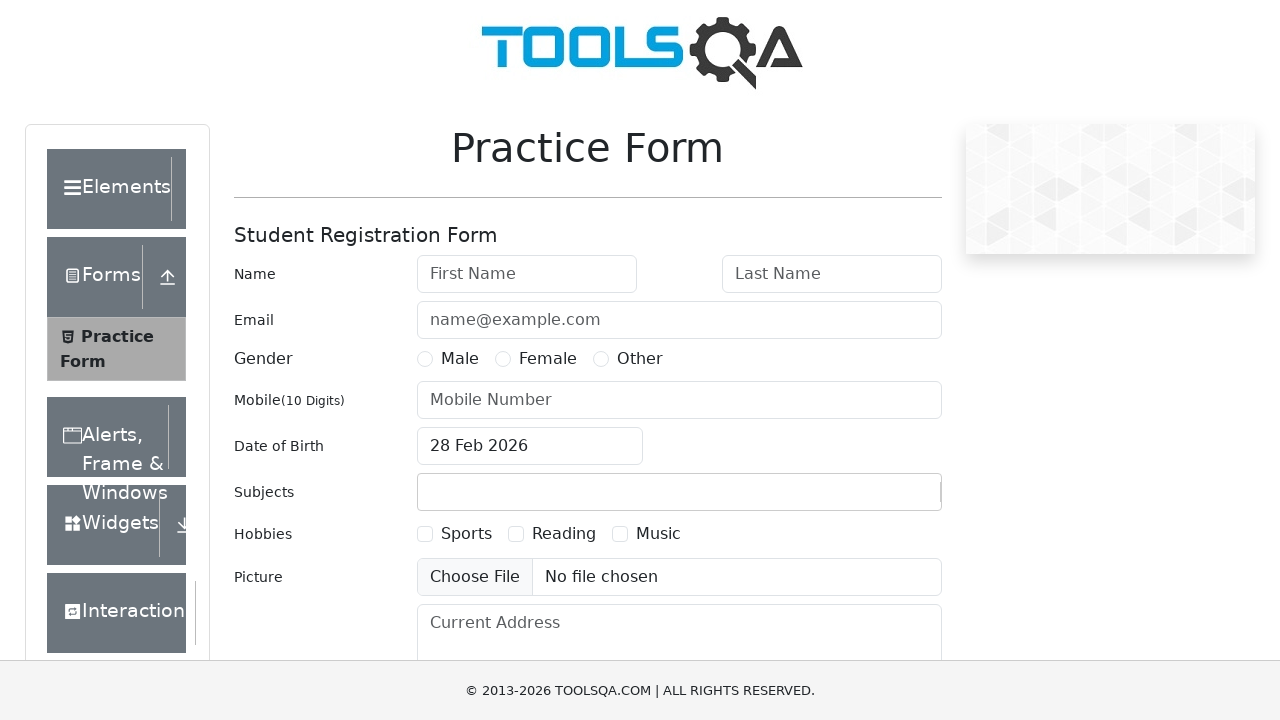

Navigated to automation practice form
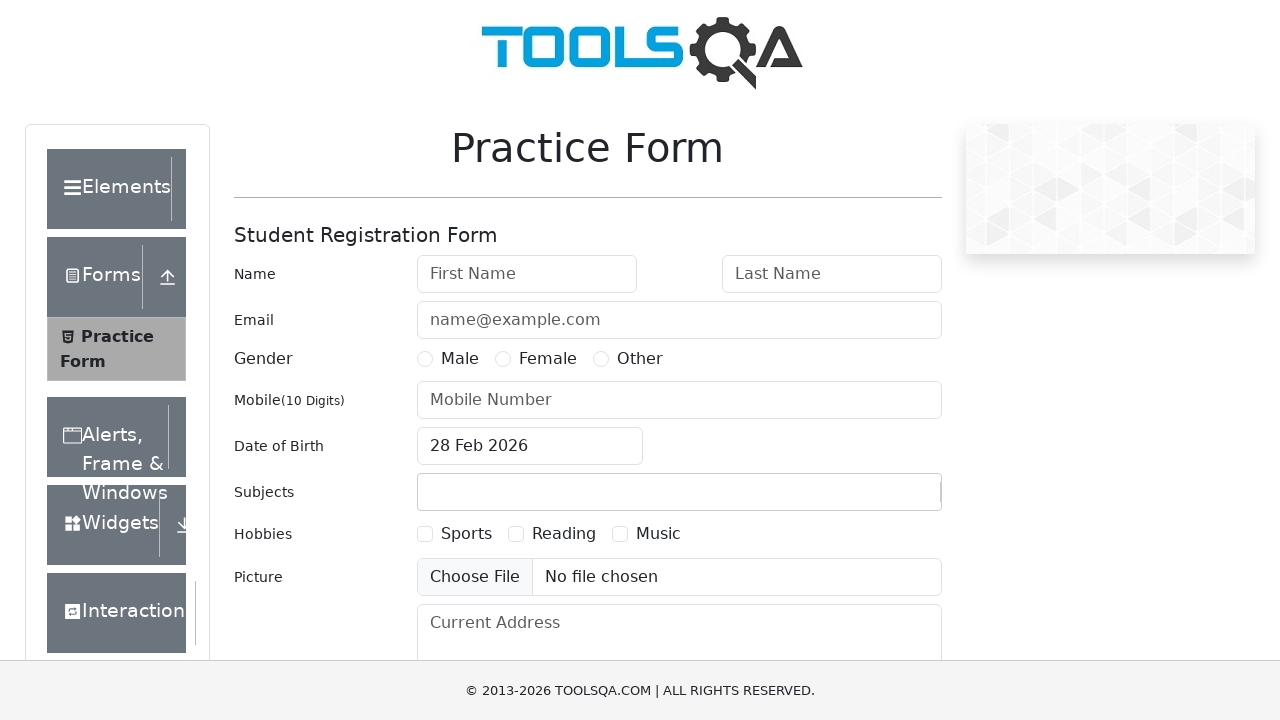

Clicked Sports hobby checkbox at (466, 534) on label[for='hobbies-checkbox-1']
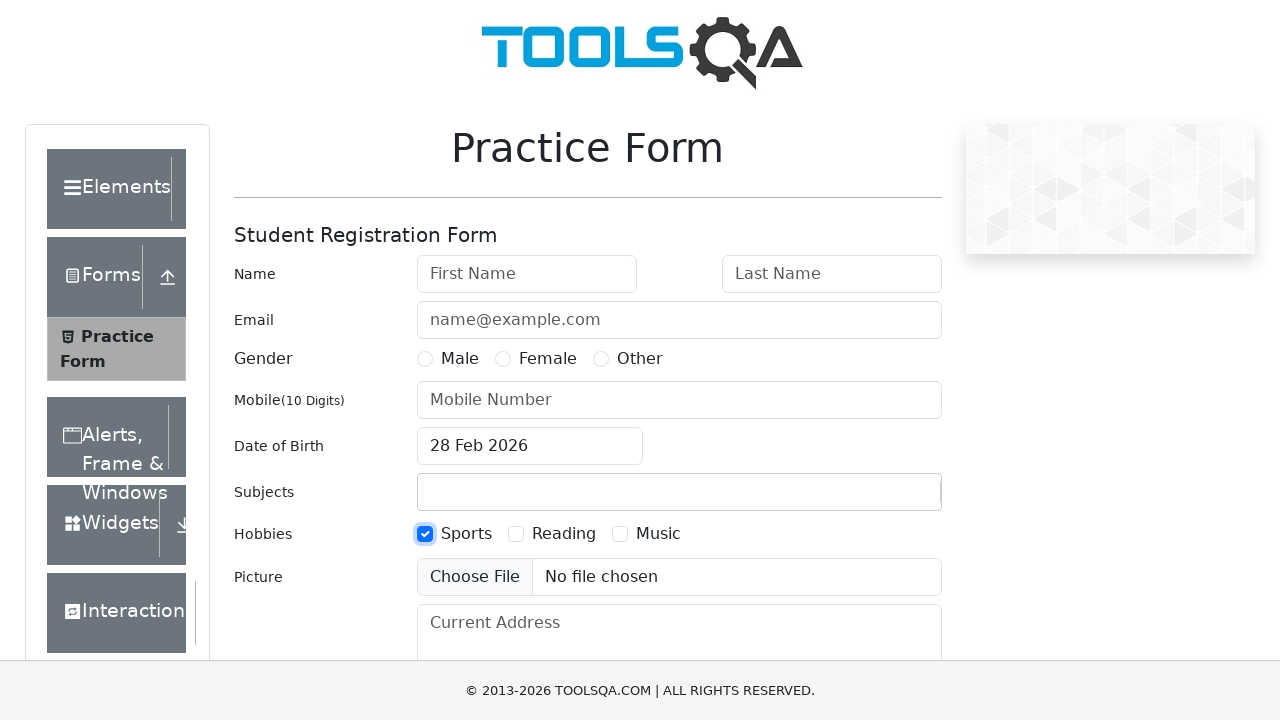

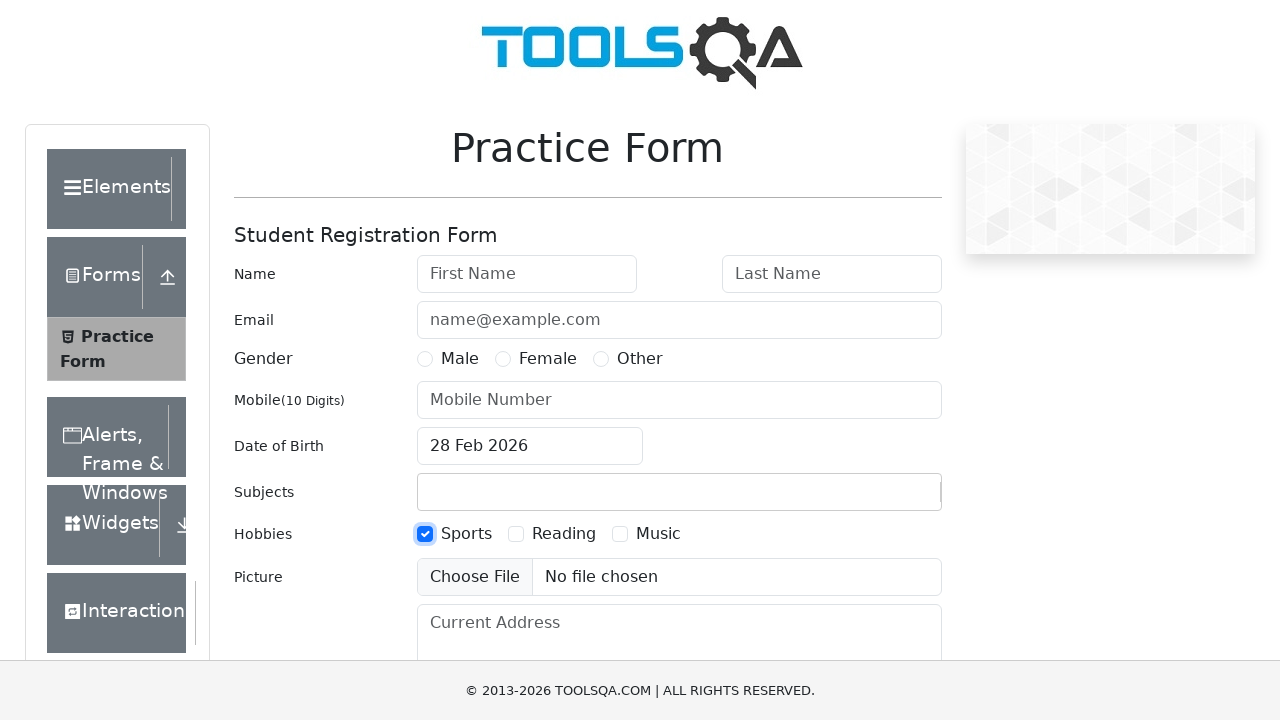